Basic browser automation test that navigates to Rahul Shetty Academy website and verifies the page loads by checking the title and URL

Starting URL: https://rahulshettyacademy.com

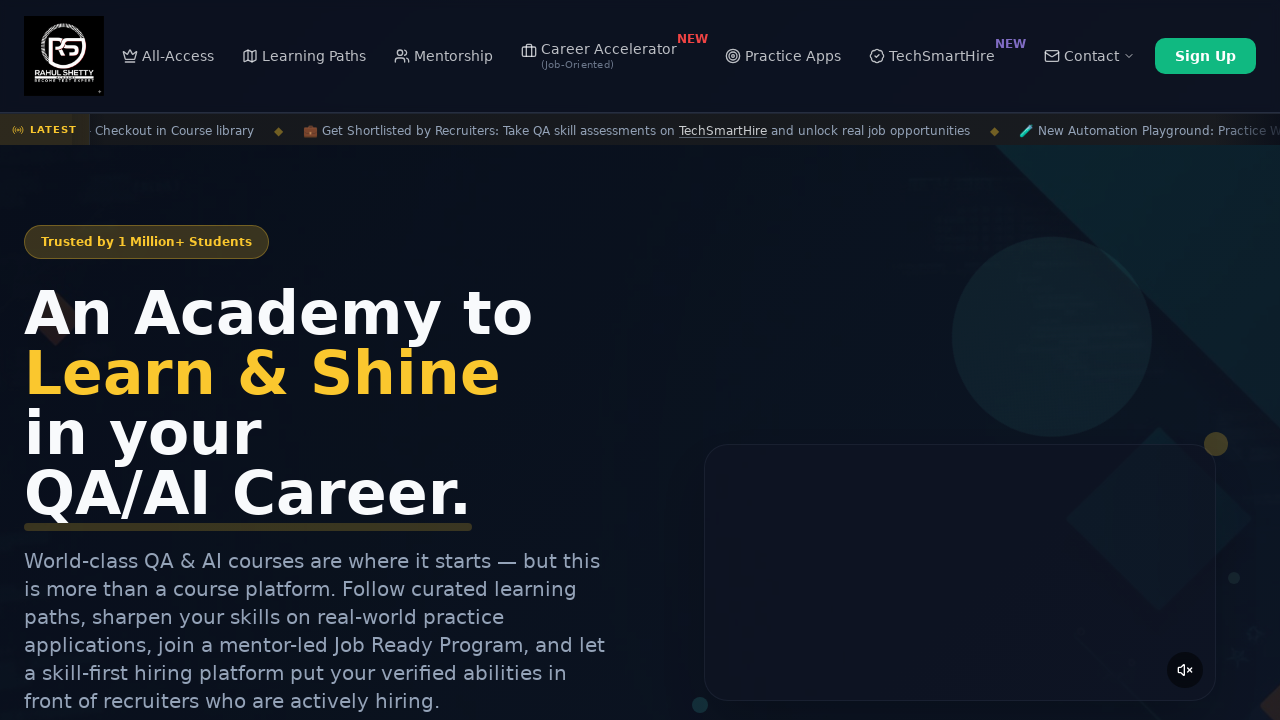

Page loaded with domcontentloaded state
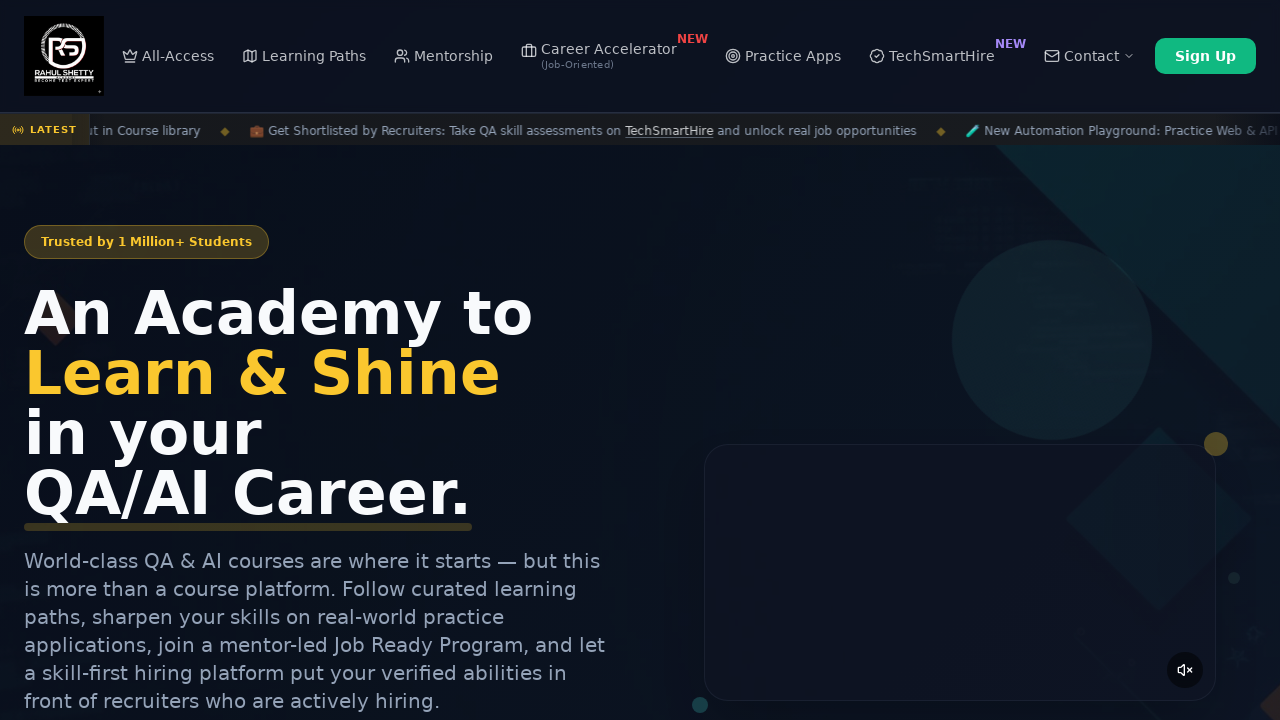

Retrieved page title: Rahul Shetty Academy | QA Automation, Playwright, AI Testing & Online Training
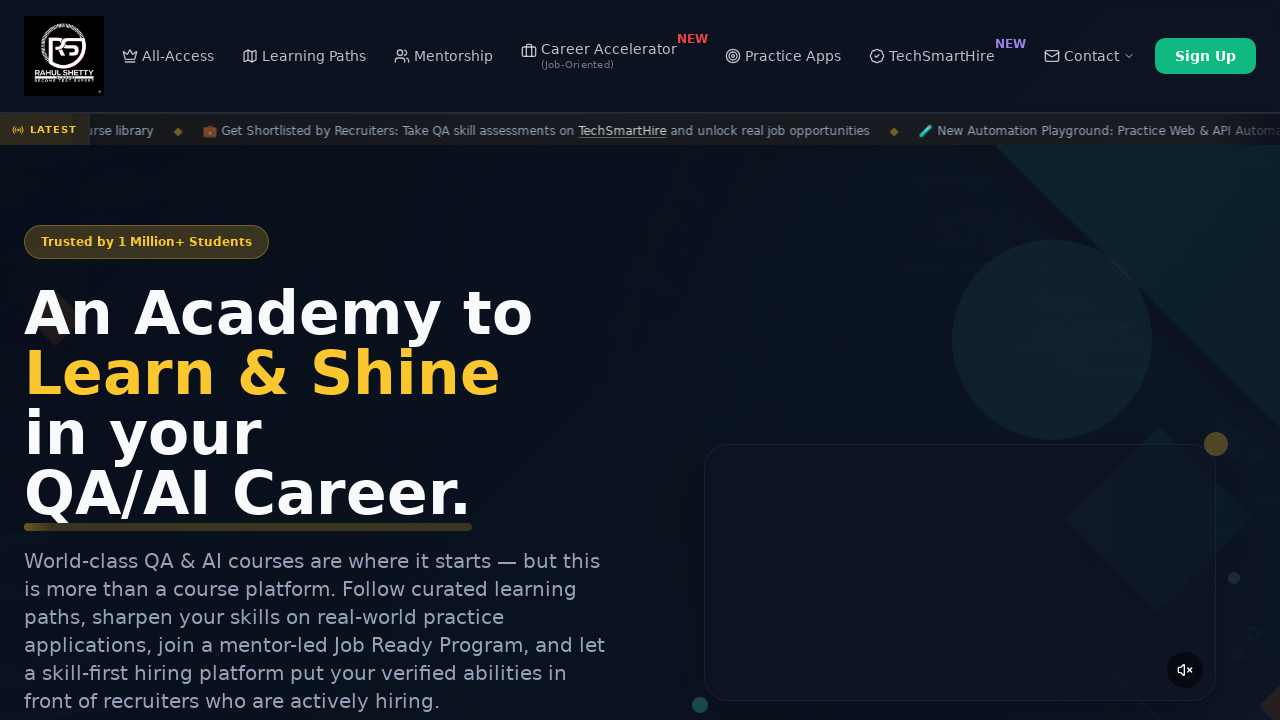

Retrieved current URL: https://rahulshettyacademy.com/
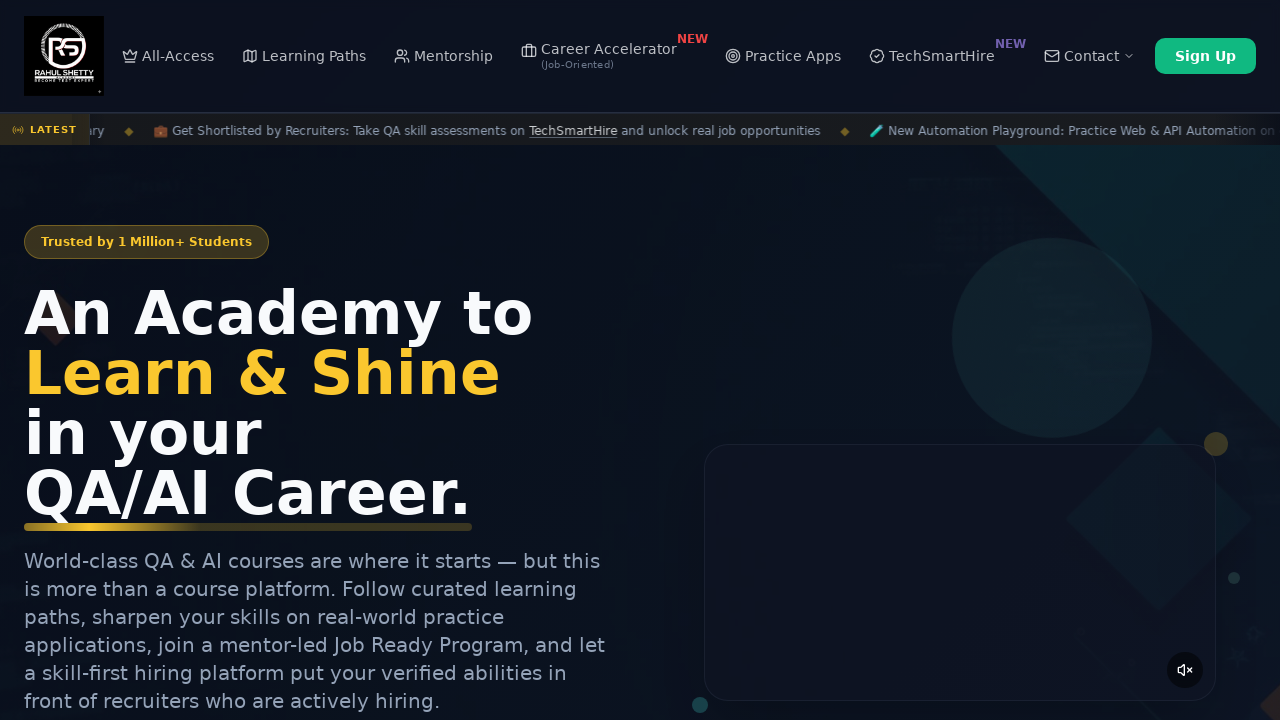

Verified page title is not None
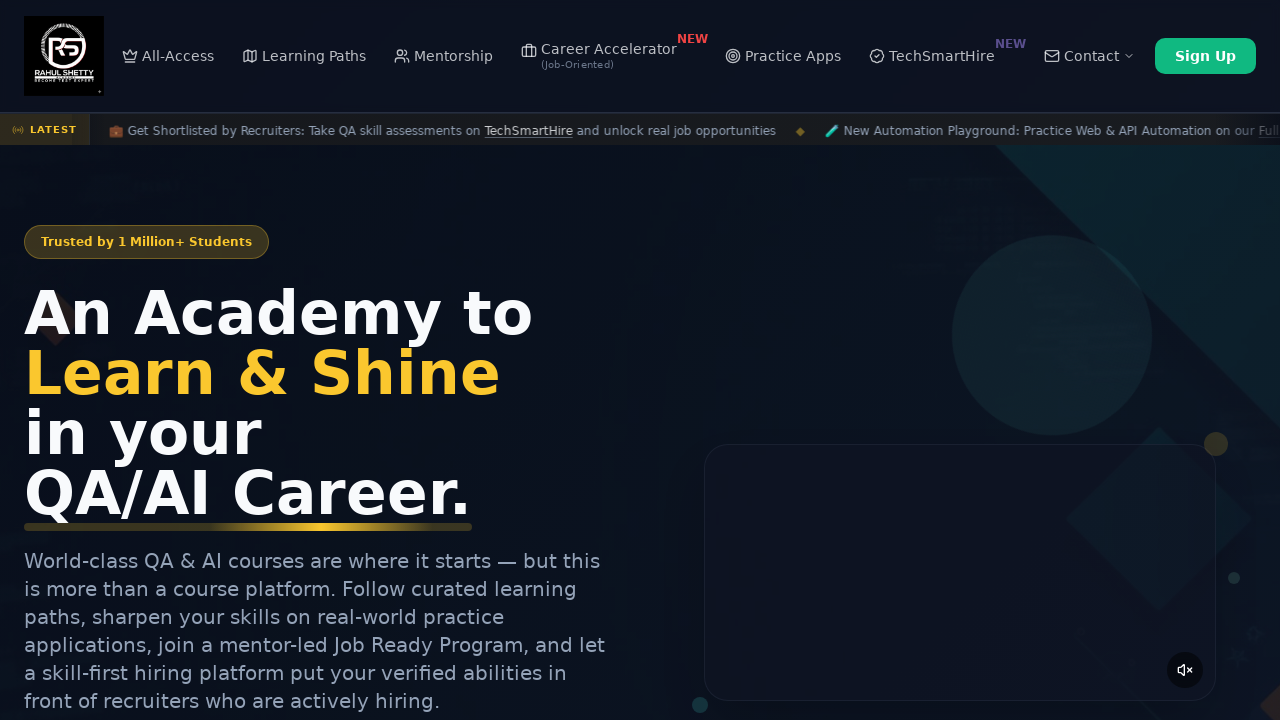

Verified URL contains 'rahulshettyacademy'
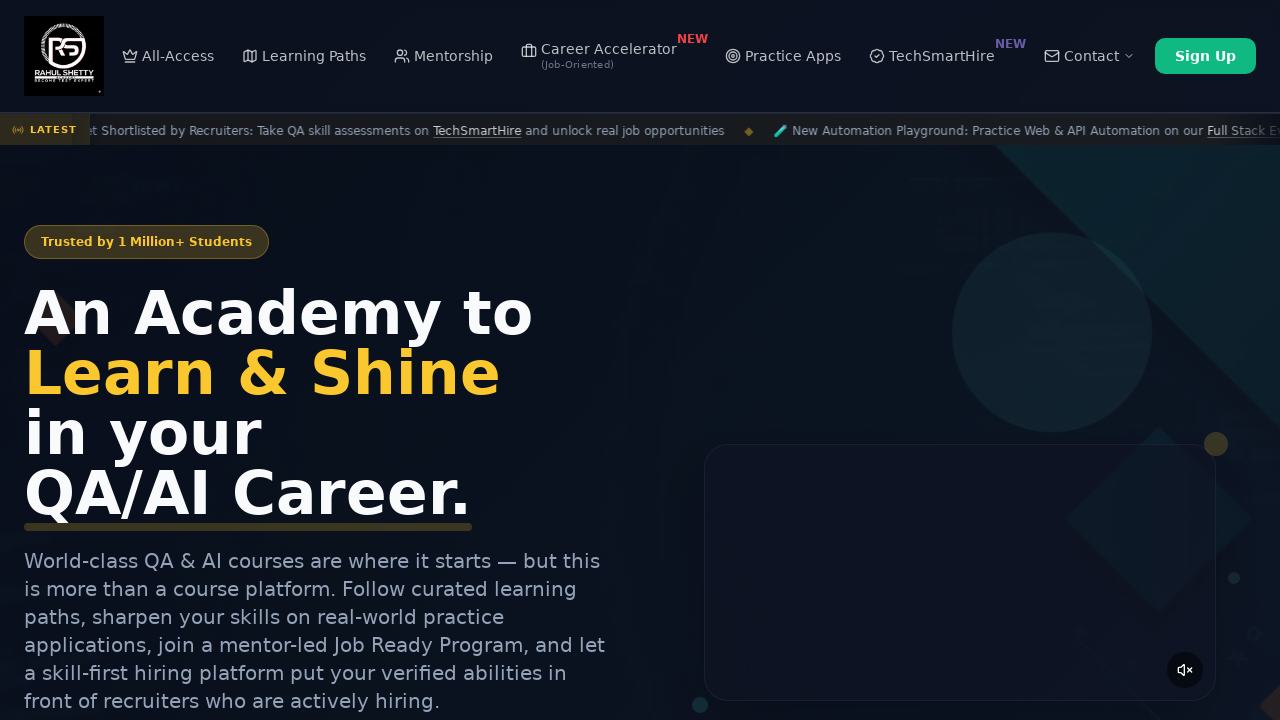

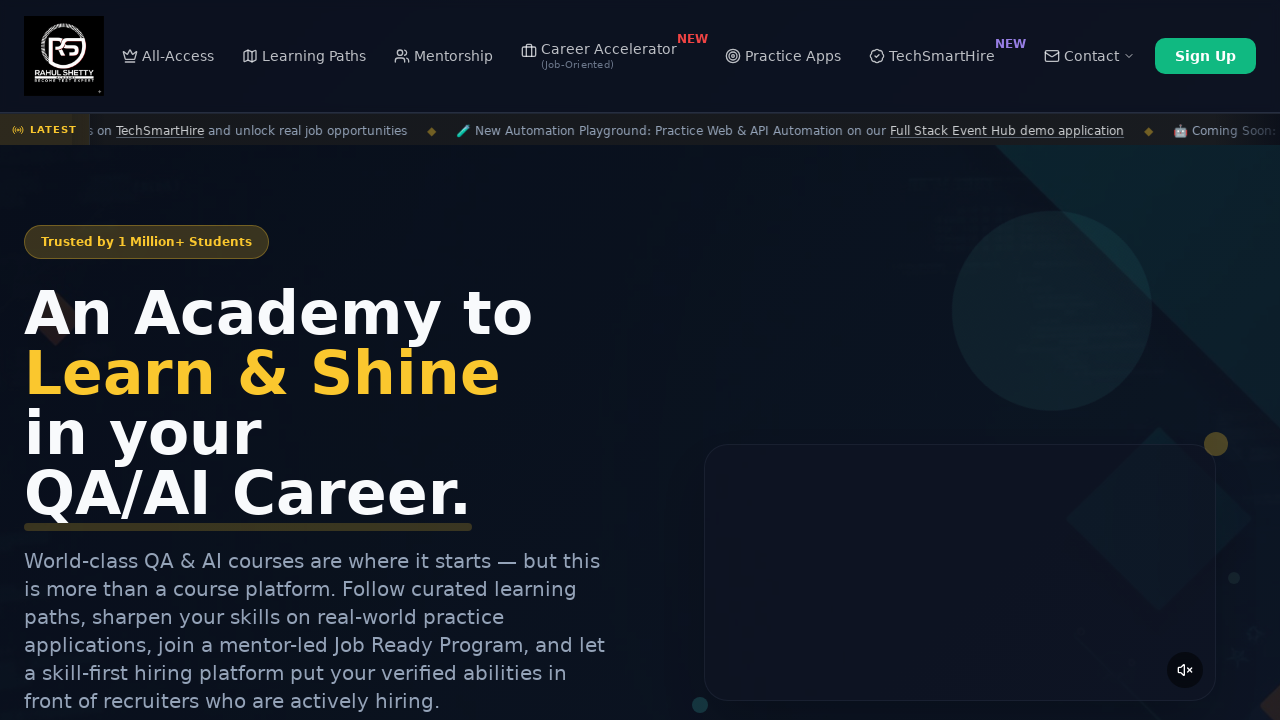